Tests checkbox selection by checking blue checkbox if not selected

Starting URL: https://omayo.blogspot.com/

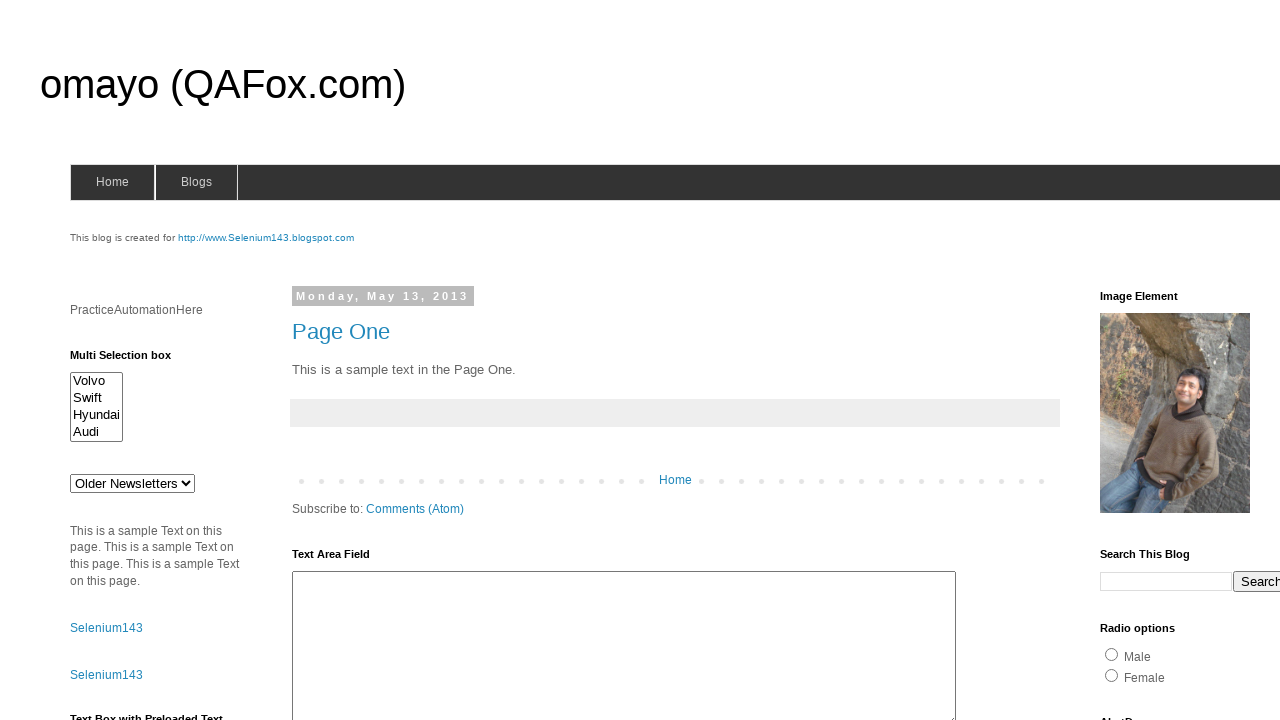

Navigated to https://omayo.blogspot.com/
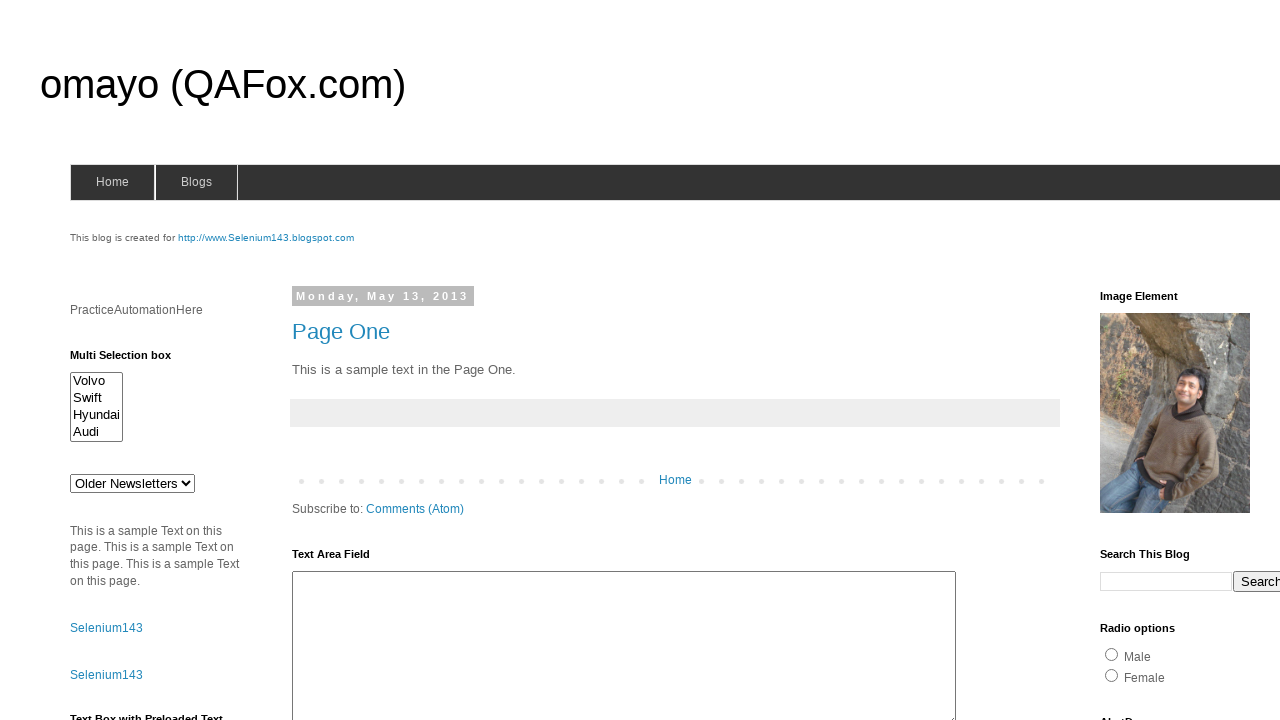

Checked if blue checkbox (checkbox2) is selected
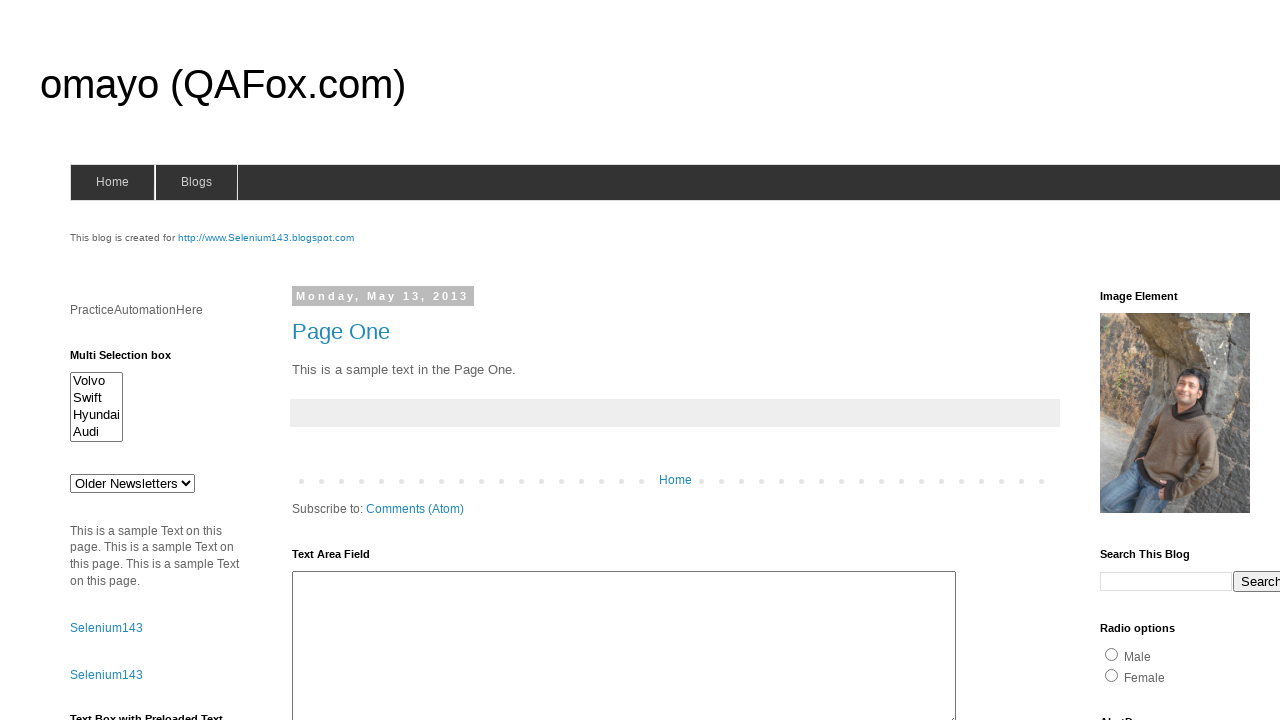

Clicked blue checkbox to select it at (1200, 361) on #checkbox2
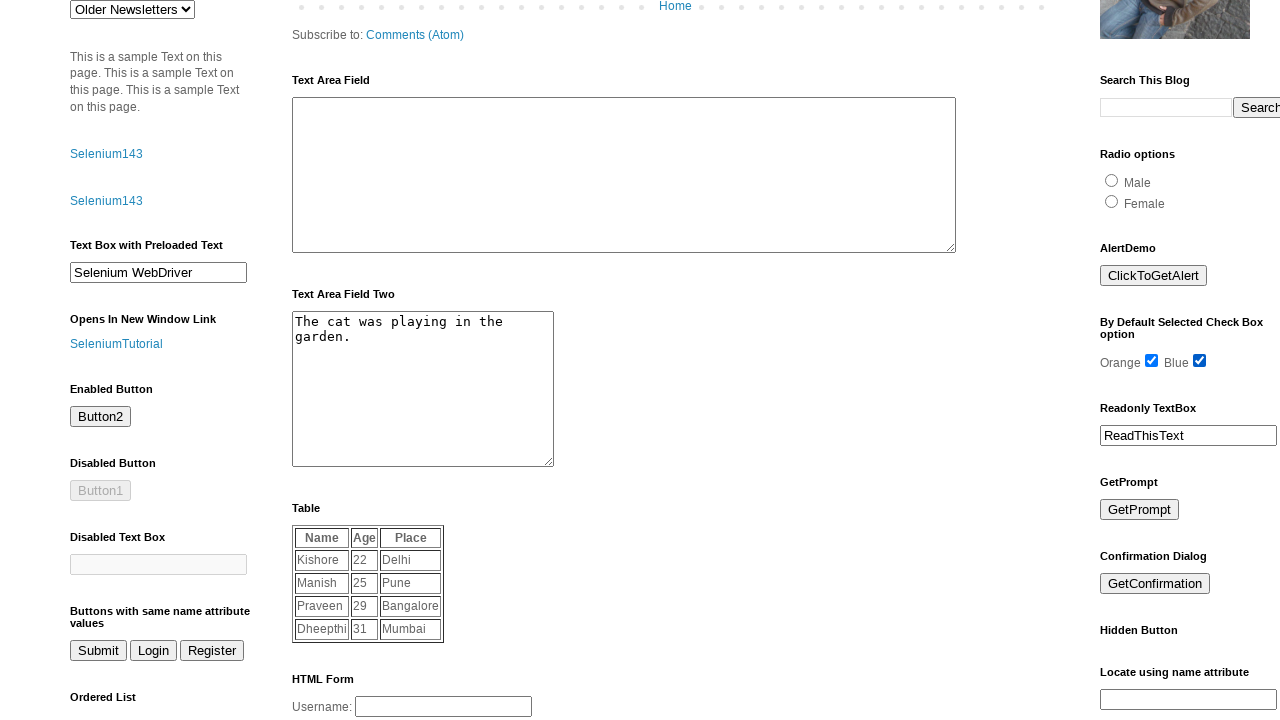

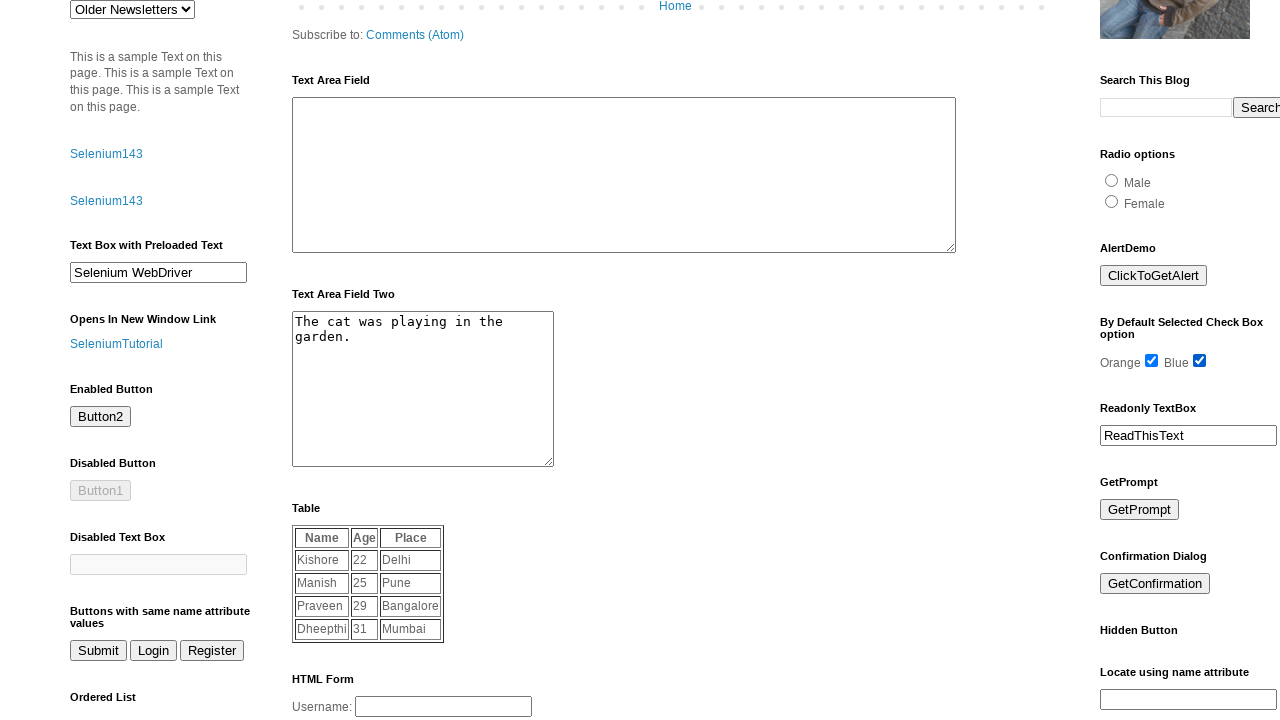